Tests that Clear completed button is hidden when there are no completed items

Starting URL: https://demo.playwright.dev/todomvc

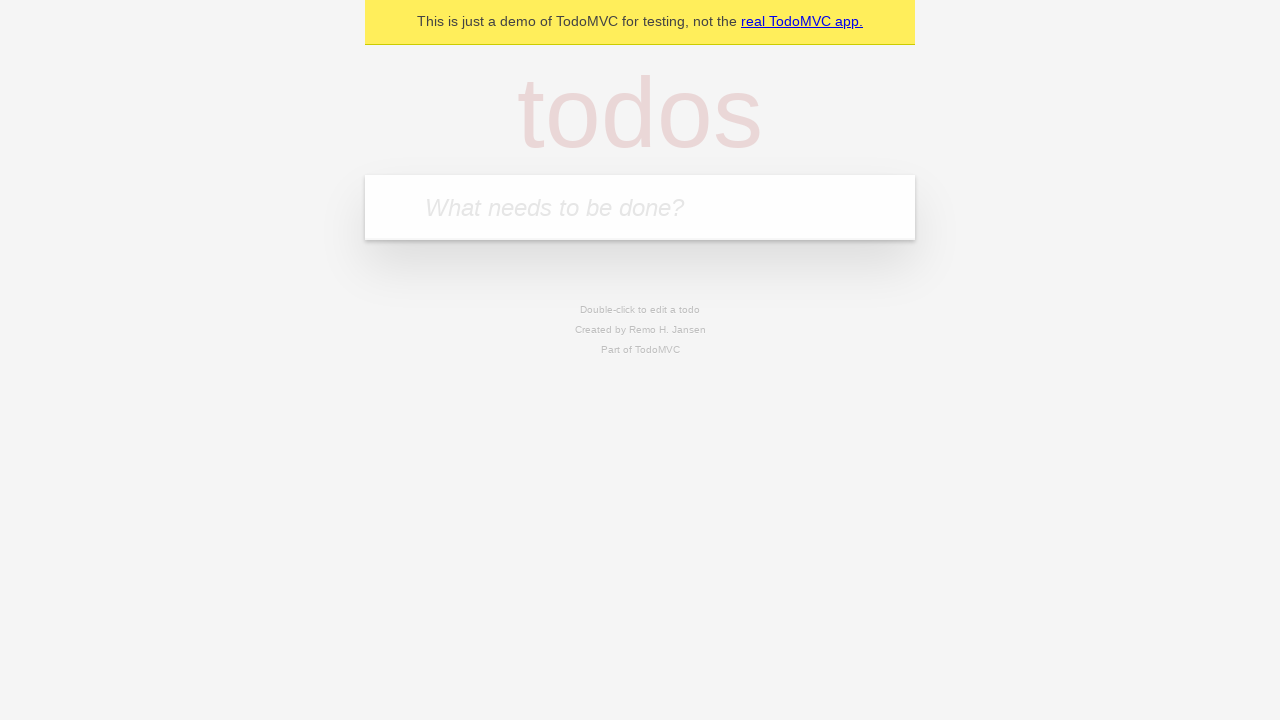

Filled todo input with 'buy some cheese' on internal:attr=[placeholder="What needs to be done?"i]
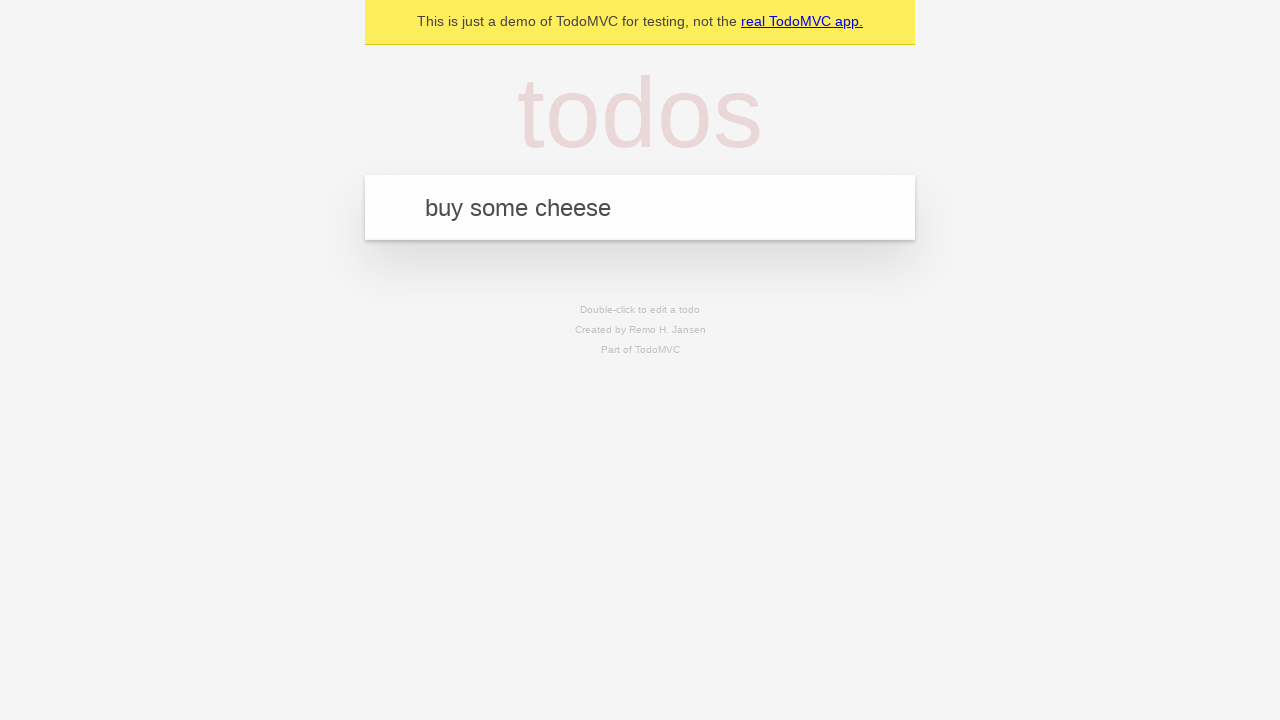

Pressed Enter to add first todo on internal:attr=[placeholder="What needs to be done?"i]
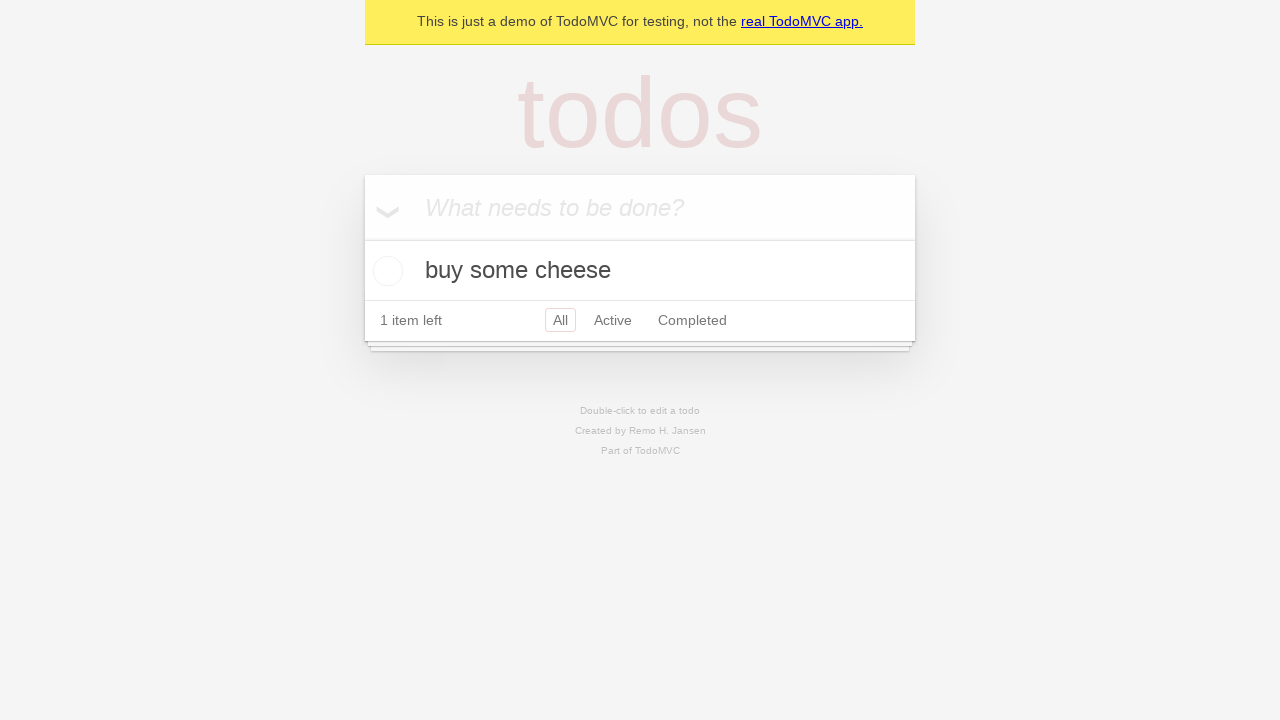

Filled todo input with 'feed the cat' on internal:attr=[placeholder="What needs to be done?"i]
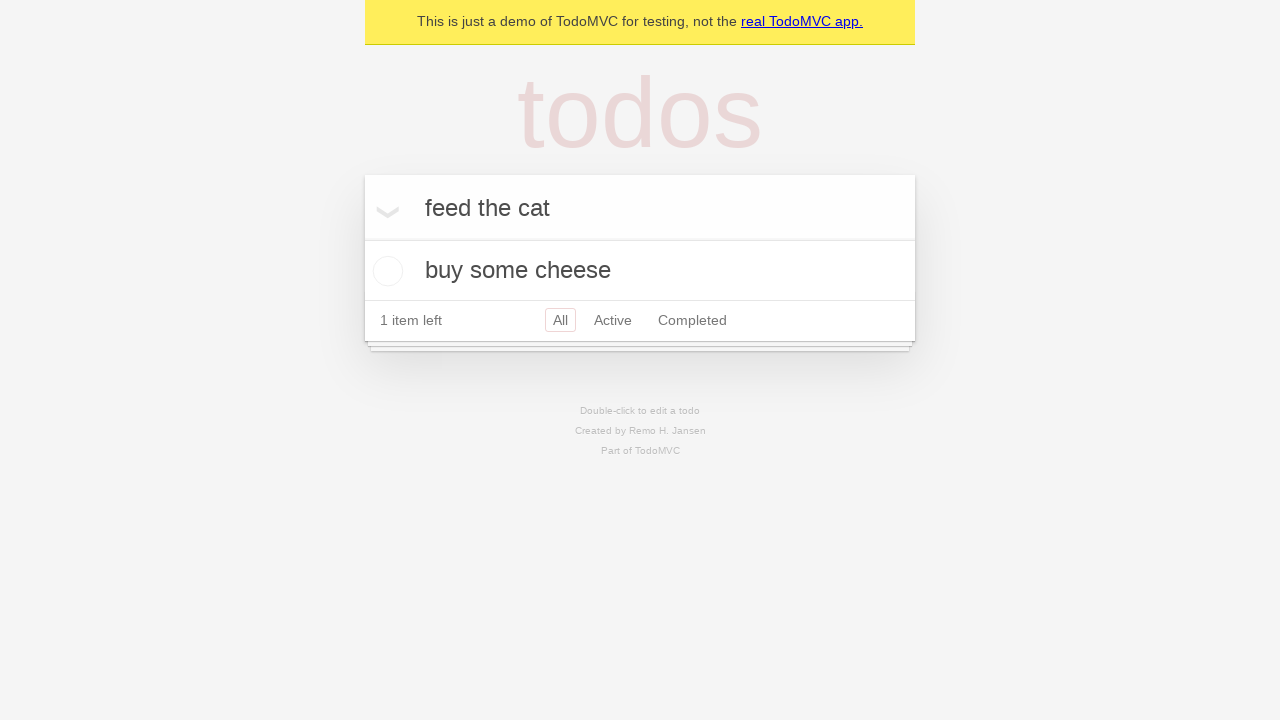

Pressed Enter to add second todo on internal:attr=[placeholder="What needs to be done?"i]
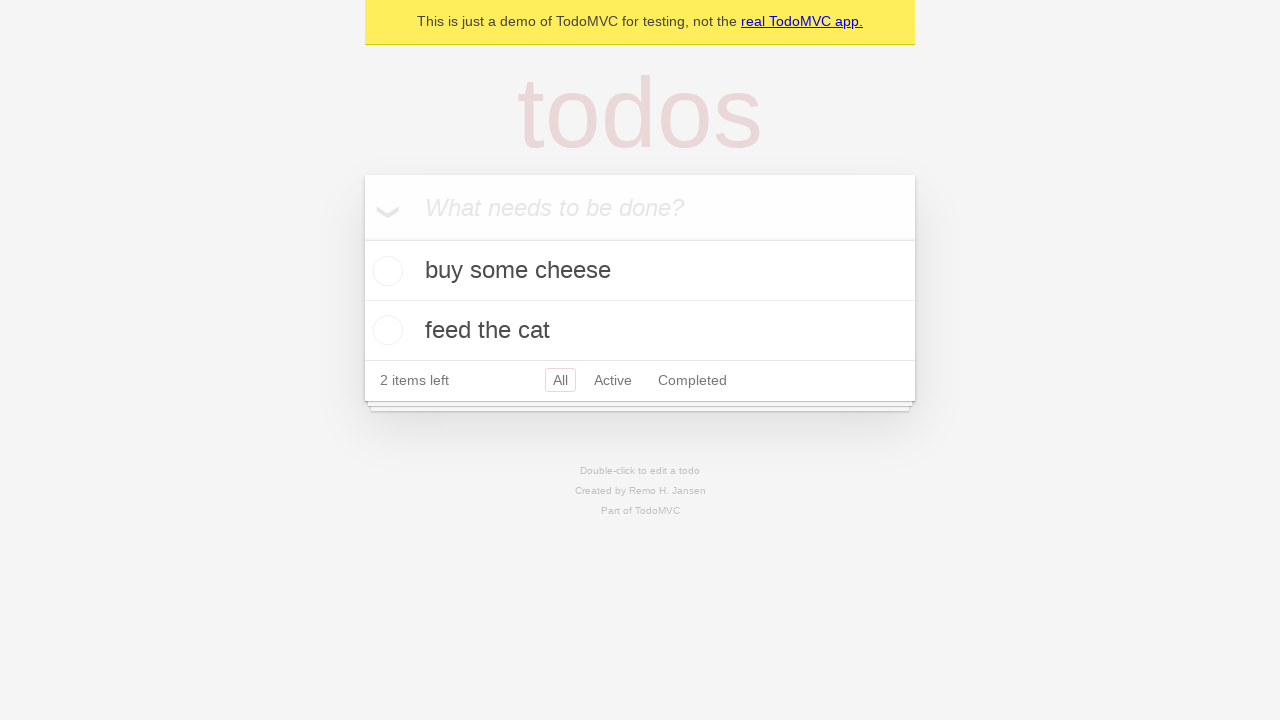

Filled todo input with 'book a doctors appointment' on internal:attr=[placeholder="What needs to be done?"i]
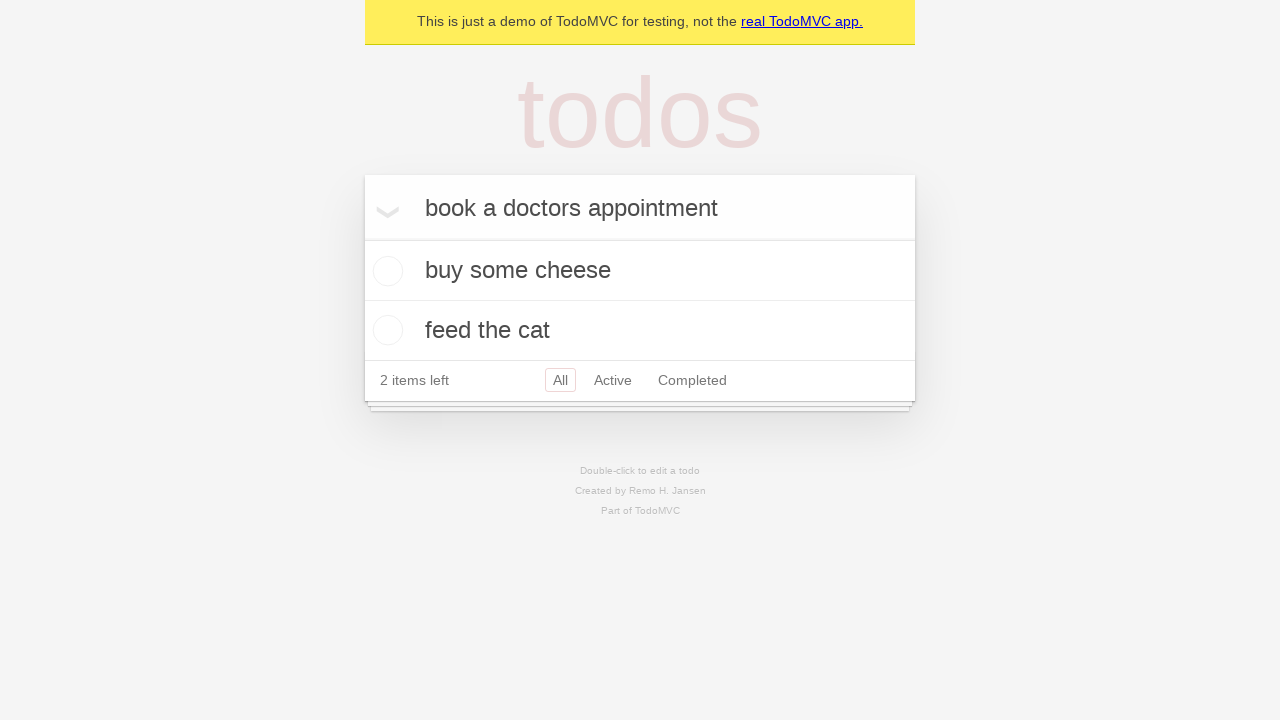

Pressed Enter to add third todo on internal:attr=[placeholder="What needs to be done?"i]
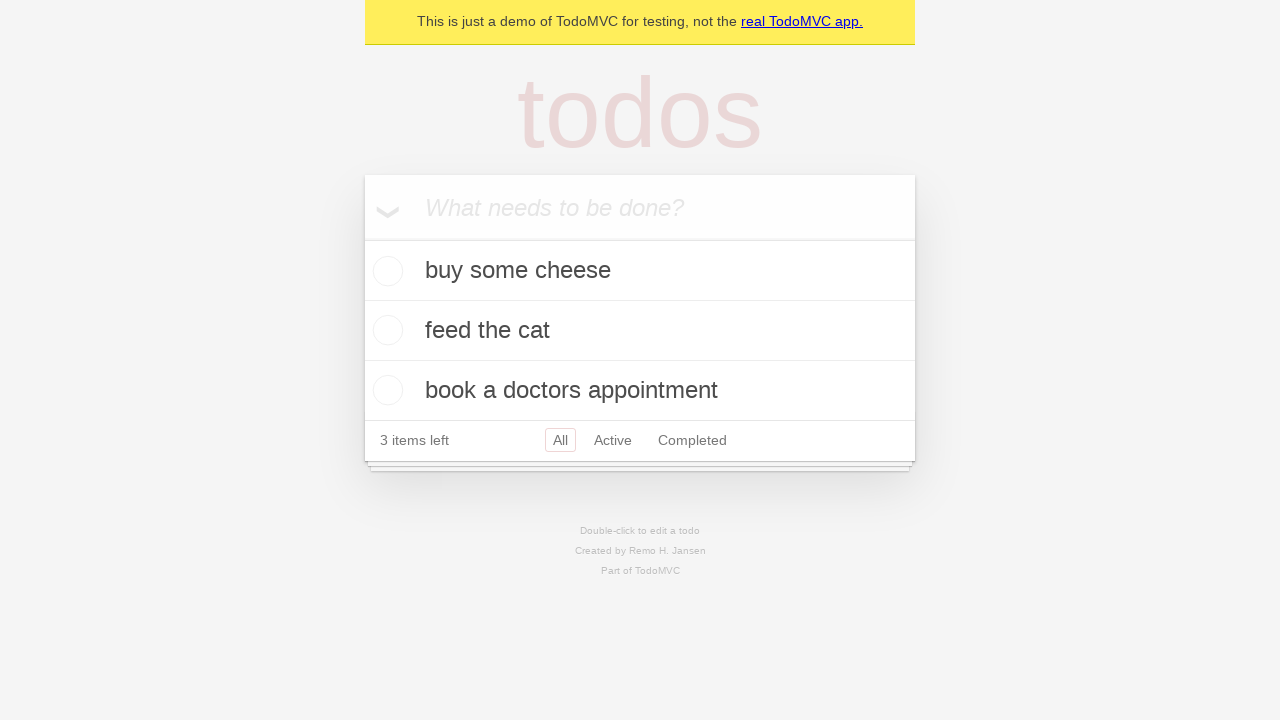

Checked the first todo item at (385, 271) on .todo-list li .toggle >> nth=0
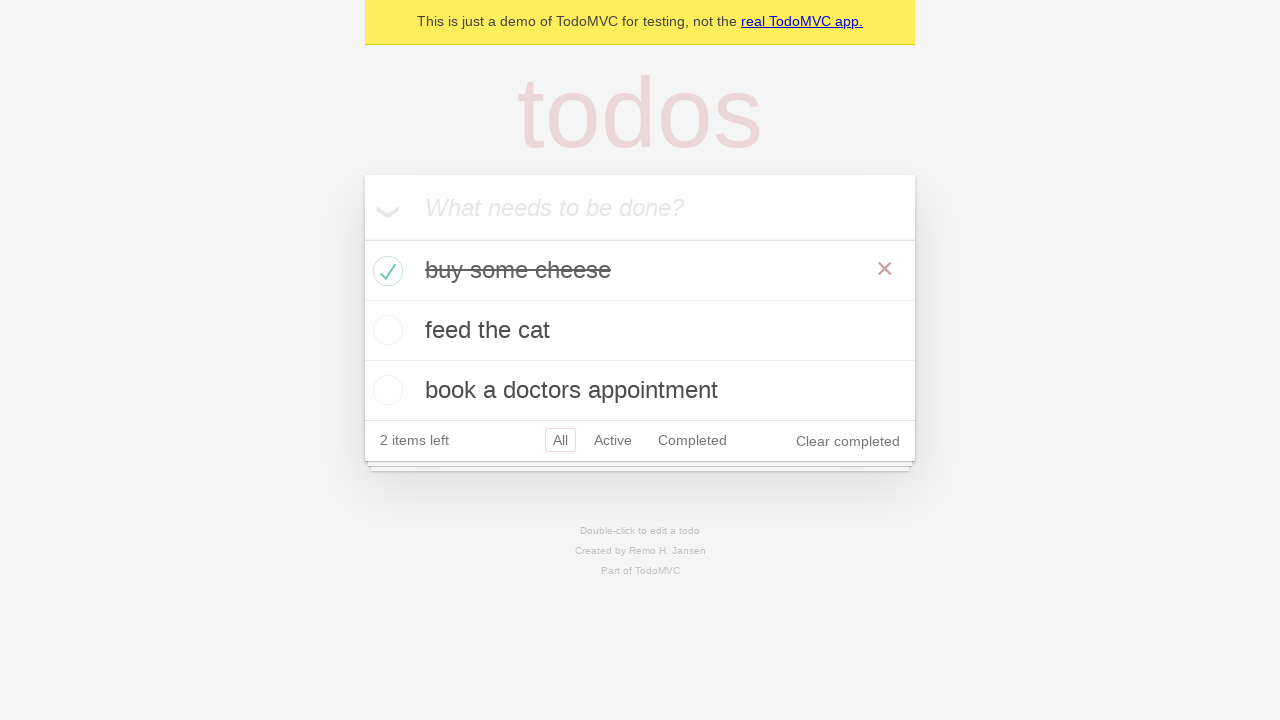

Clicked 'Clear completed' button to remove completed item at (848, 441) on internal:role=button[name="Clear completed"i]
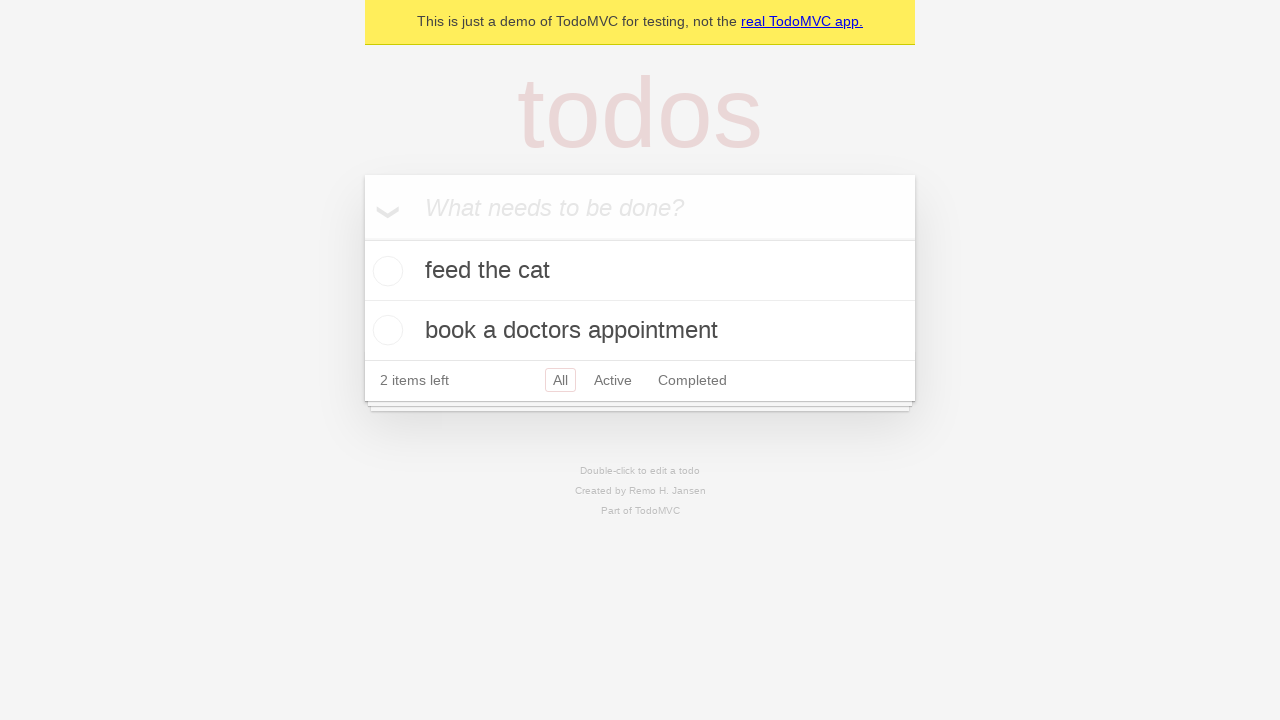

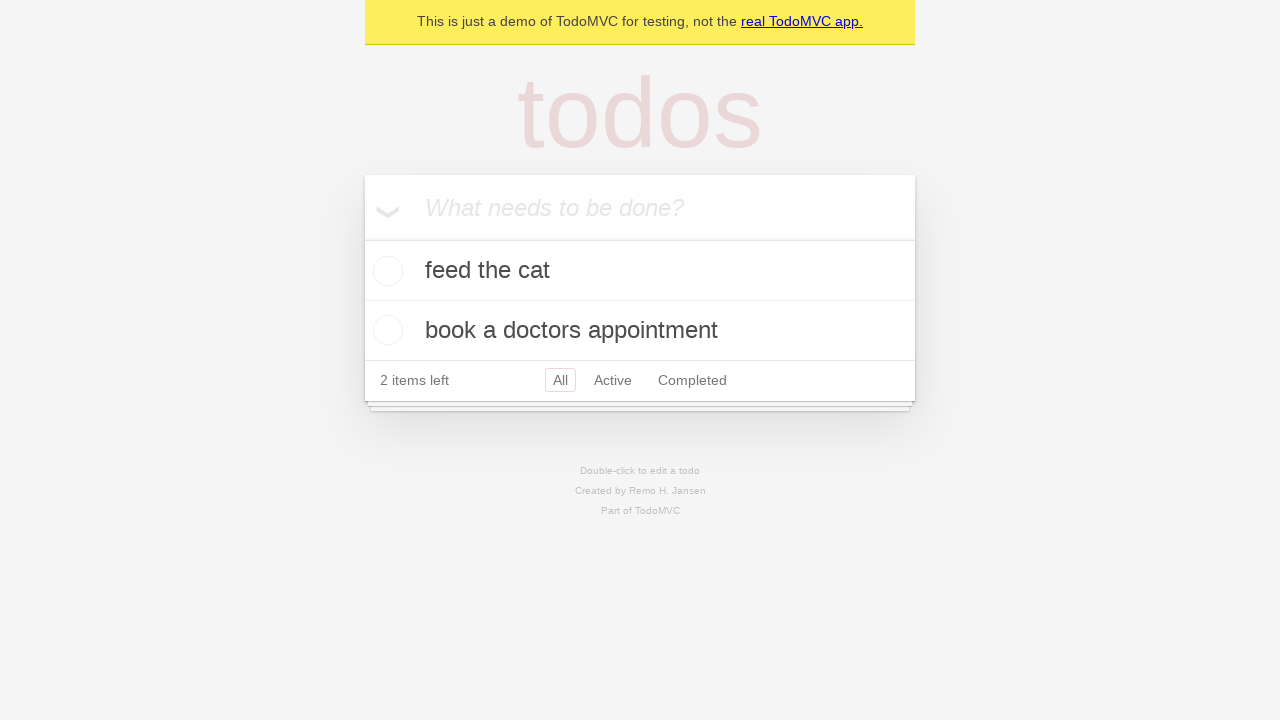